Verifies dropdown functionality by clicking the dropdown button and selecting the first dropdown link

Starting URL: https://formy-project.herokuapp.com/buttons#

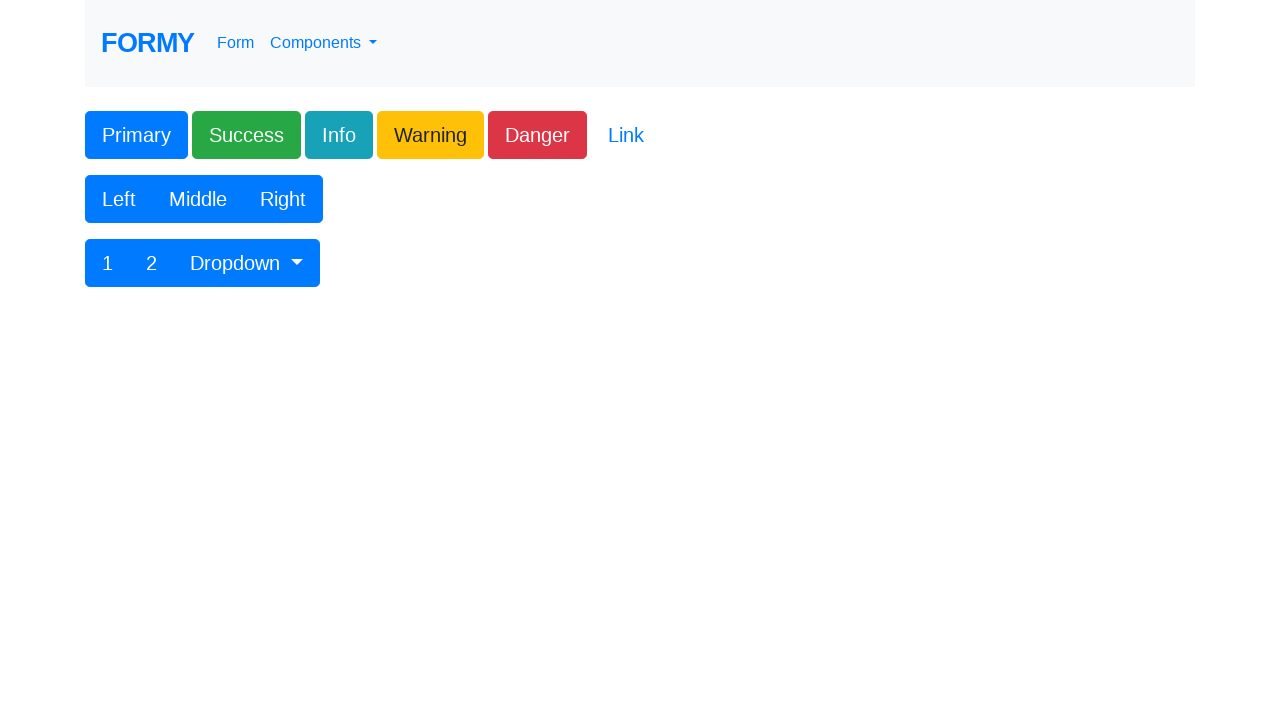

Clicked the dropdown button at (247, 263) on #btnGroupDrop1
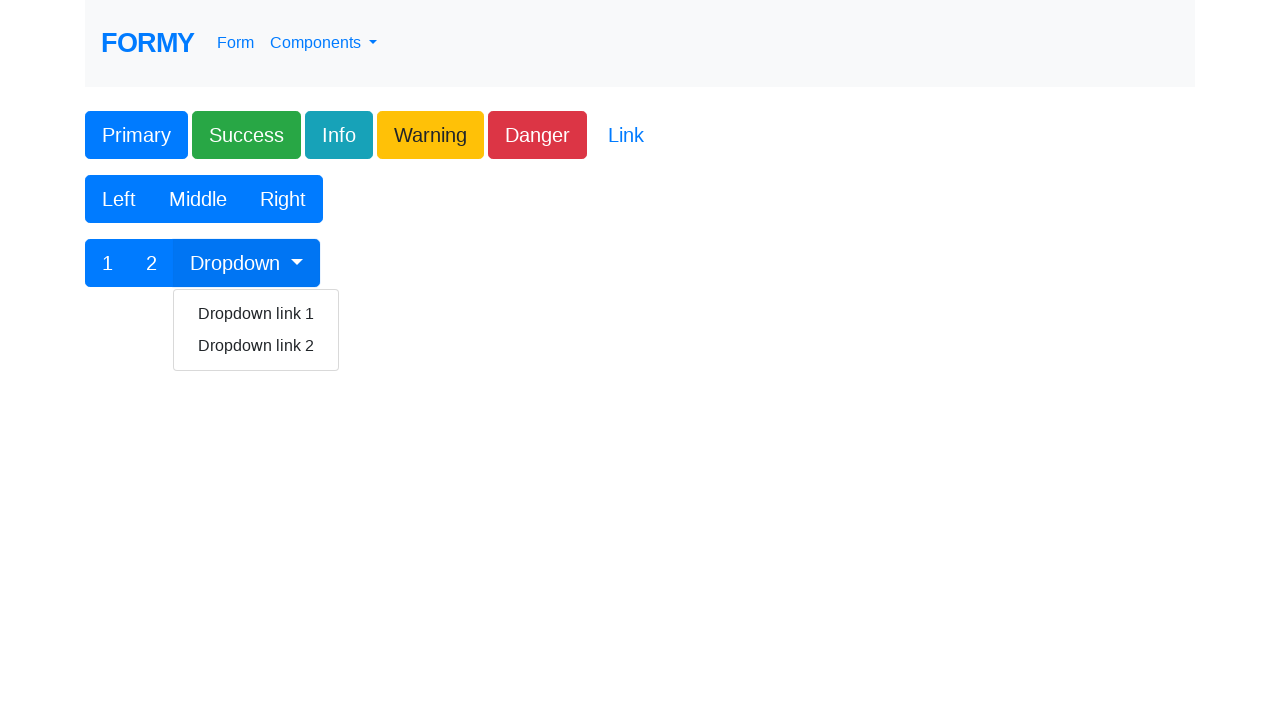

Clicked the first dropdown link at (256, 314) on a:text('Dropdown link 1')
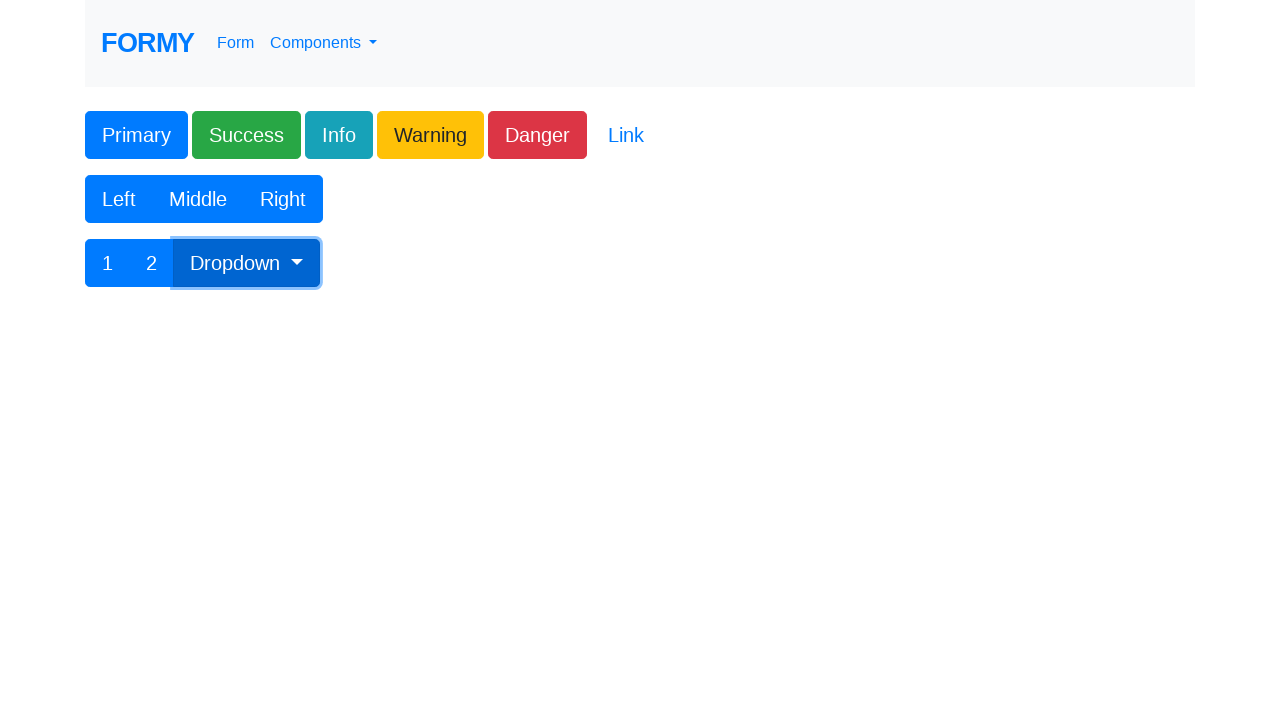

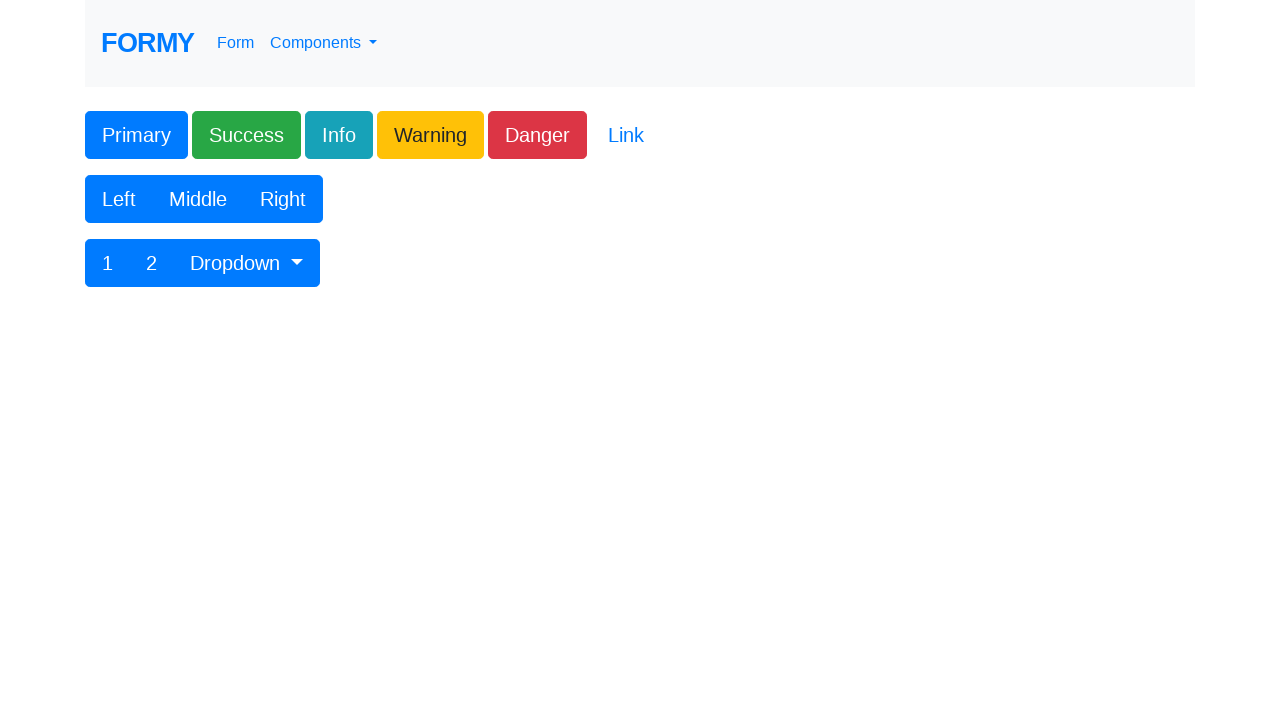